Tests the confirm alert by clicking the confirm button and accepting (OK), then verifies the result shows "You selected Ok"

Starting URL: https://demoqa.com/alerts

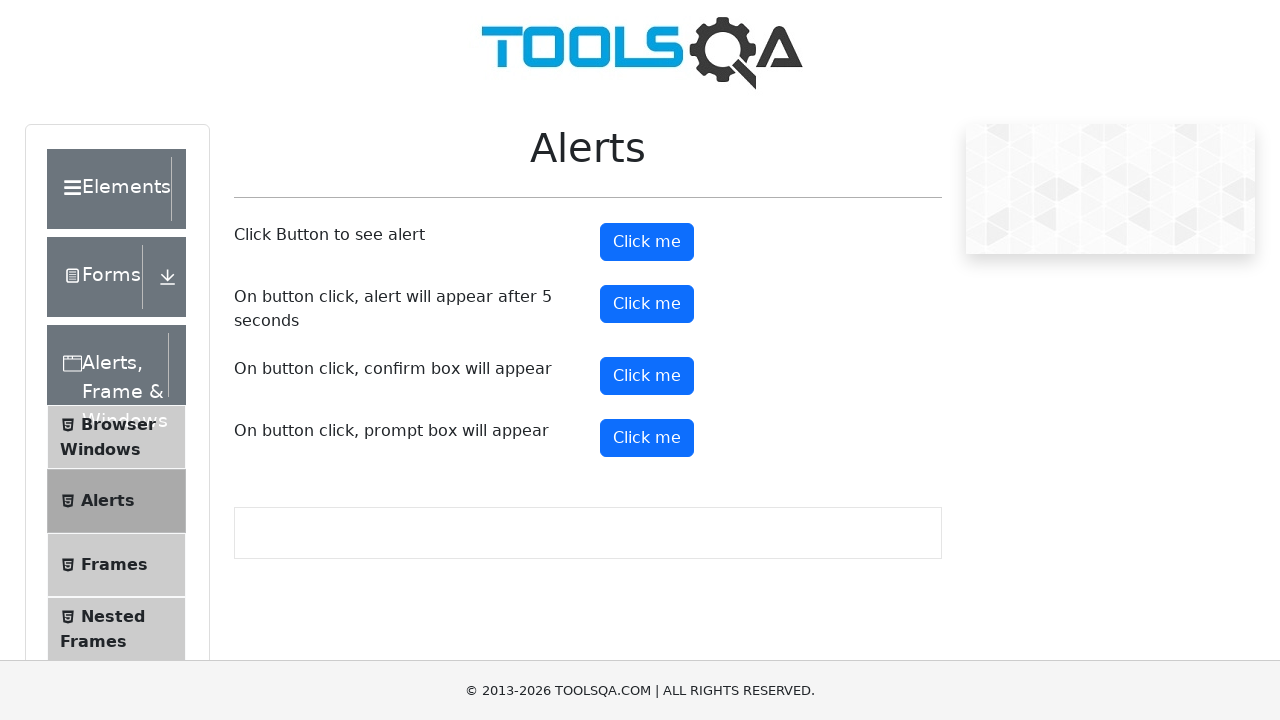

Set up dialog handler to accept confirmation alerts
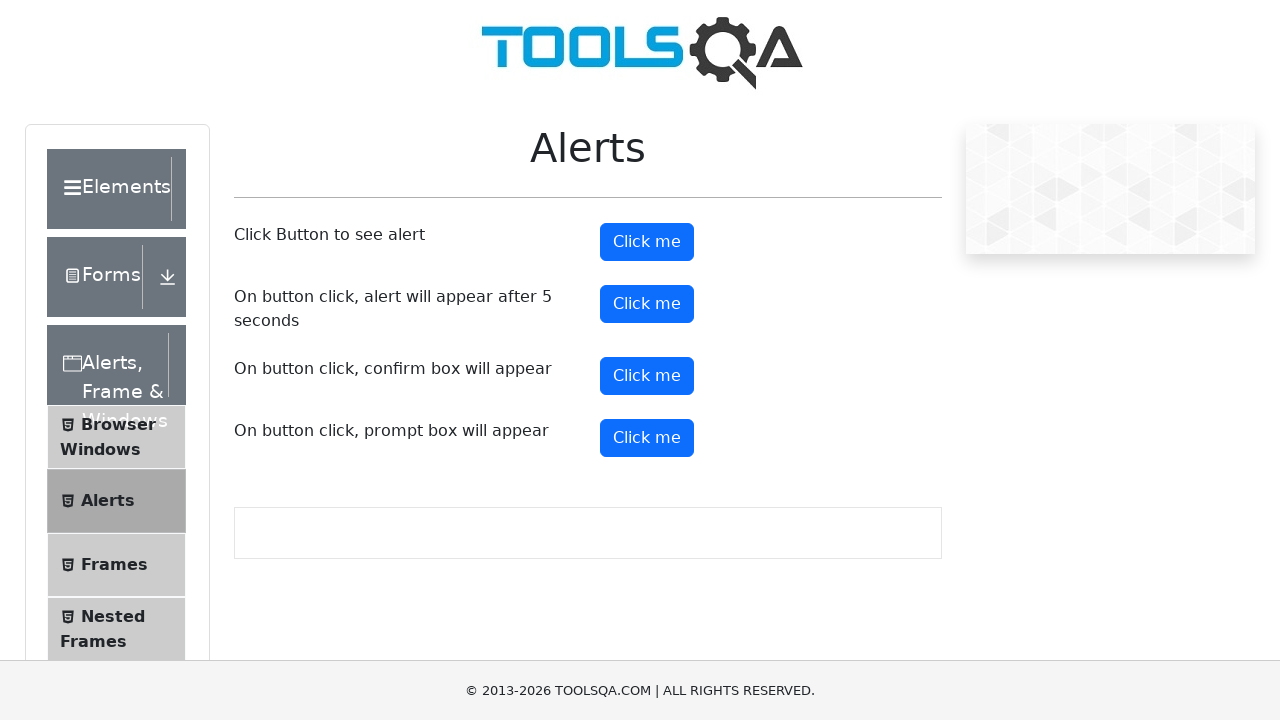

Clicked the confirm button to trigger alert
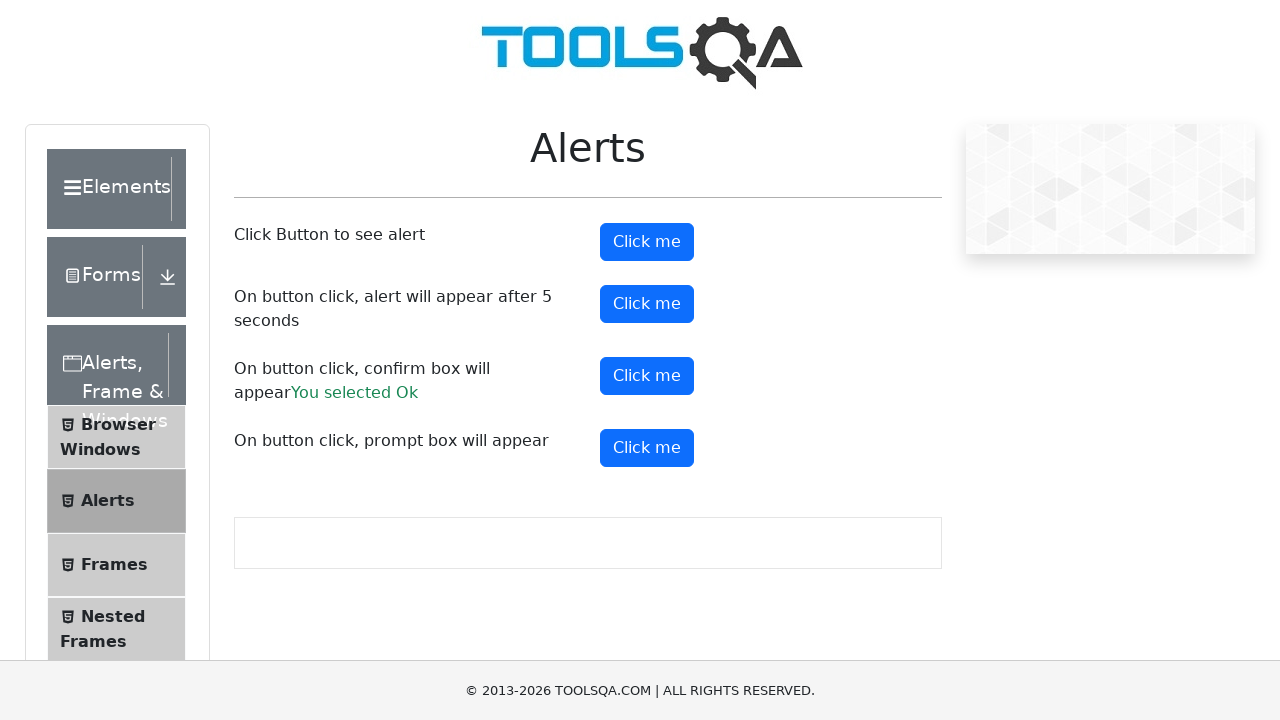

Waited for confirm result message to appear
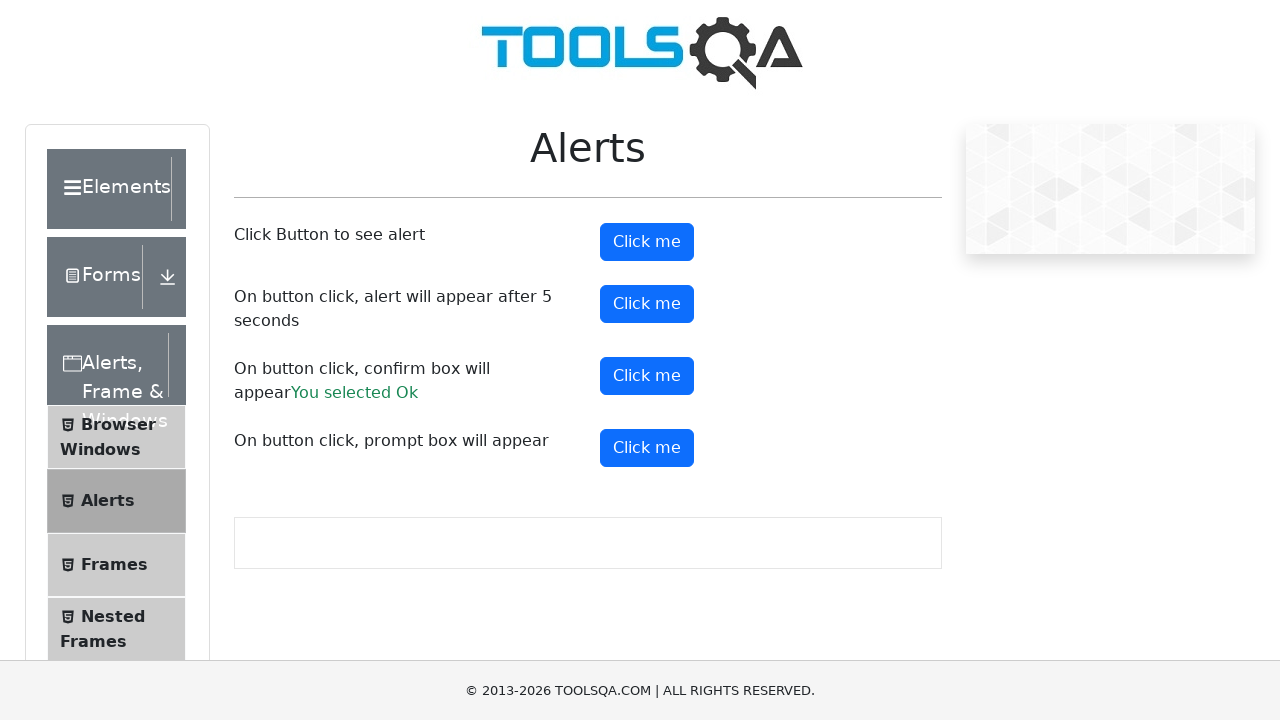

Retrieved confirmation result text
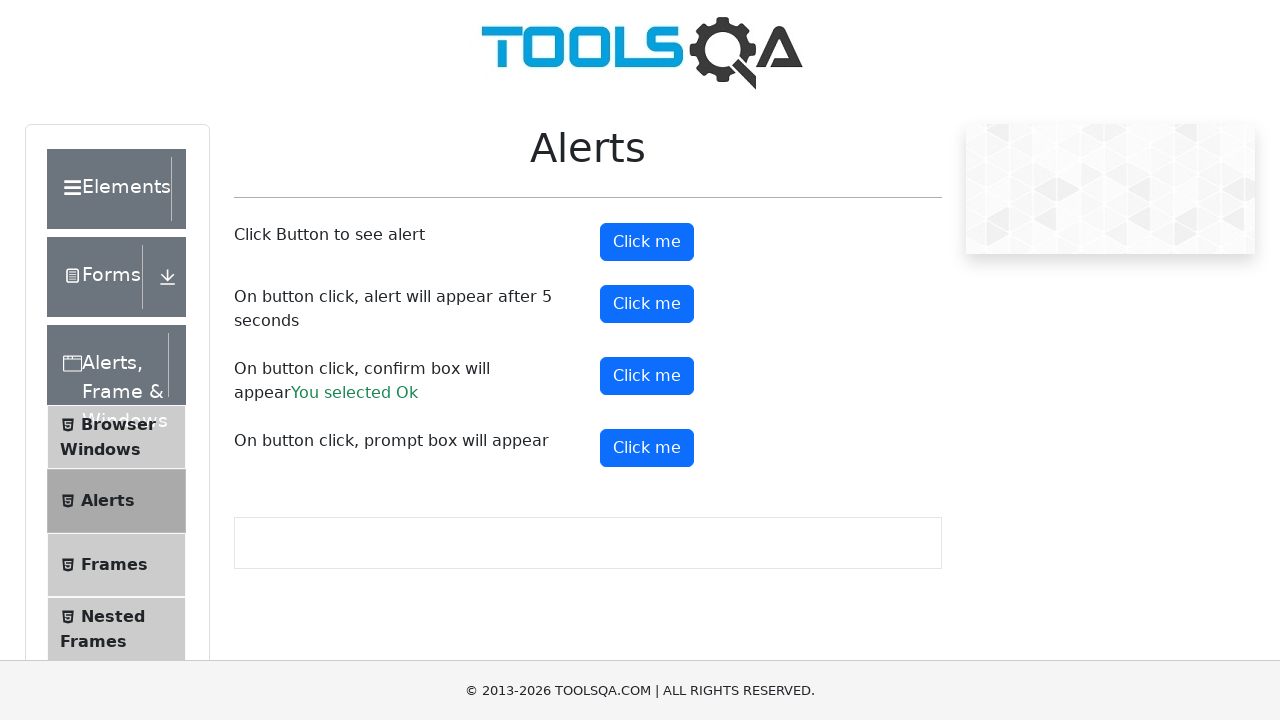

Verified result shows 'You selected Ok'
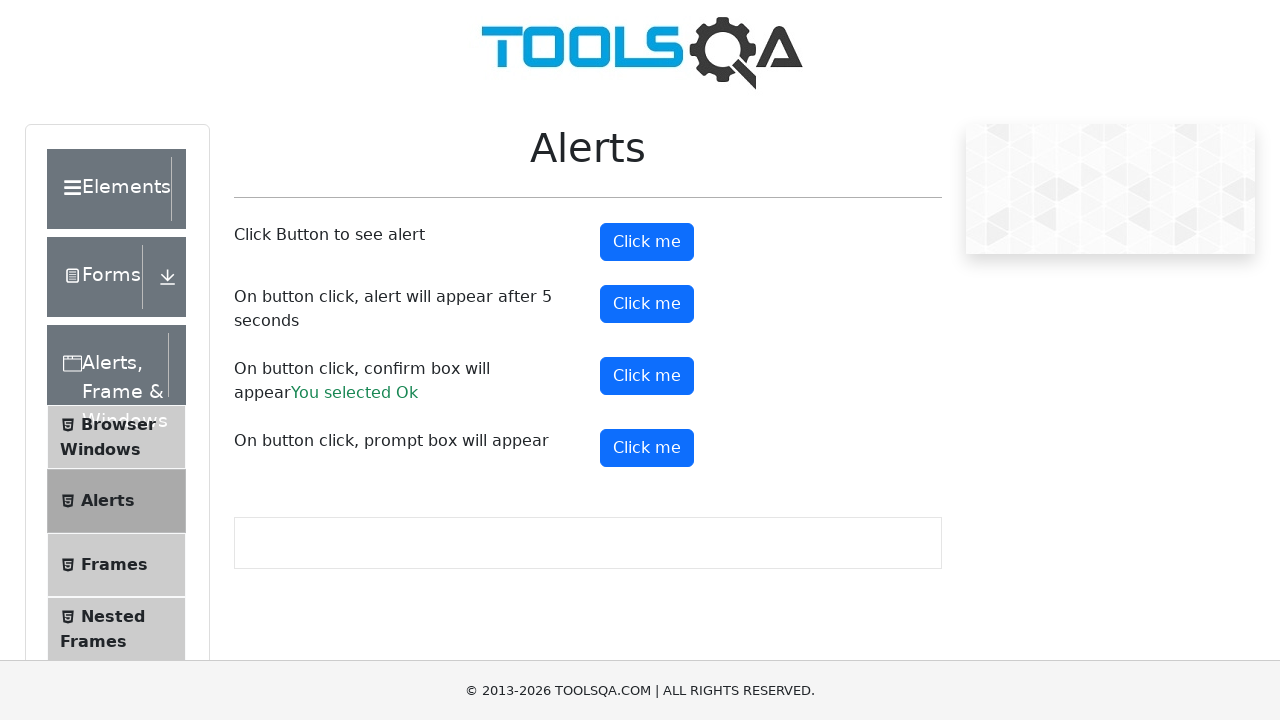

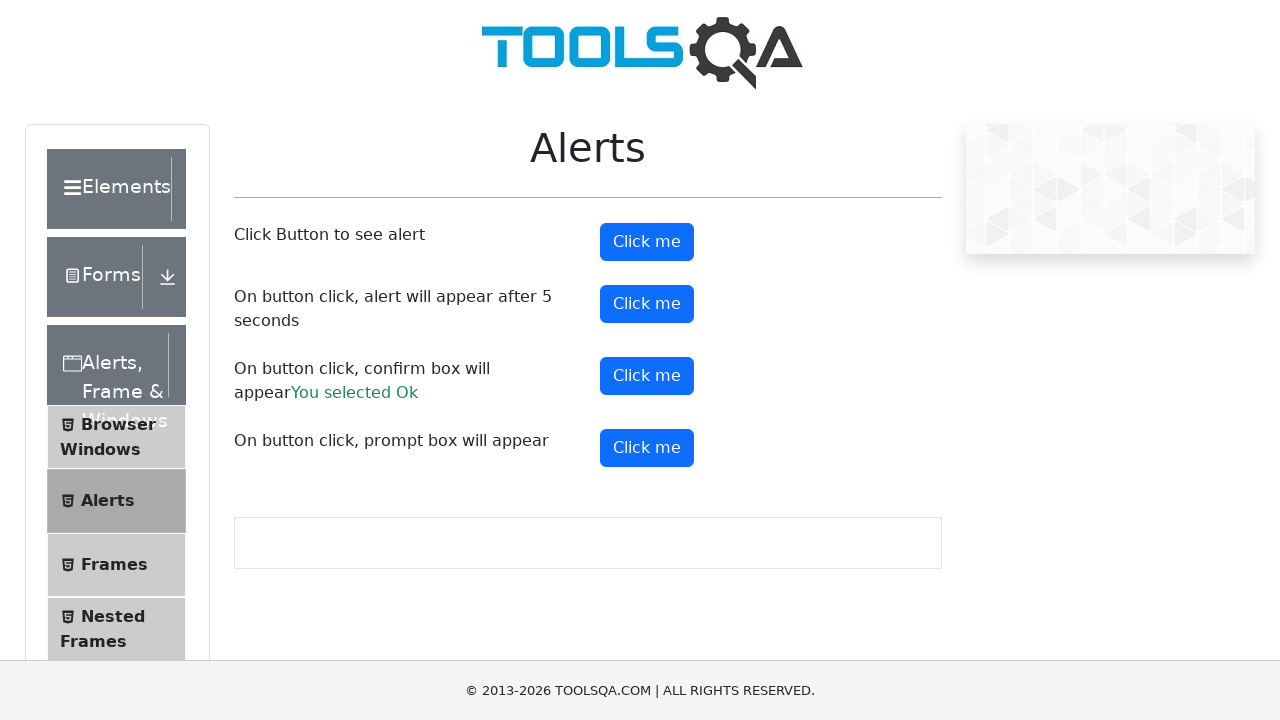